Tests date picker functionality by entering a date in the date picker input and a date-time value in the date-time picker input using keyboard input.

Starting URL: https://demoqa.com/date-picker

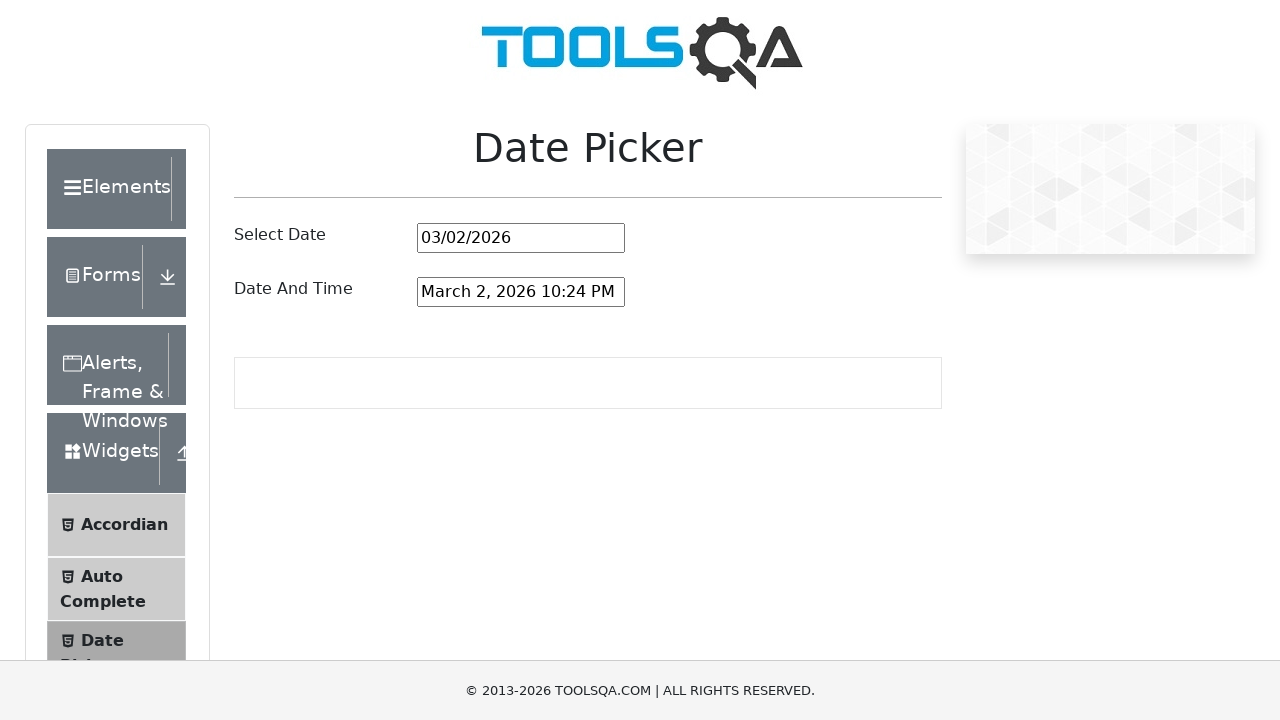

Clicked on date picker input field at (521, 238) on #datePickerMonthYearInput
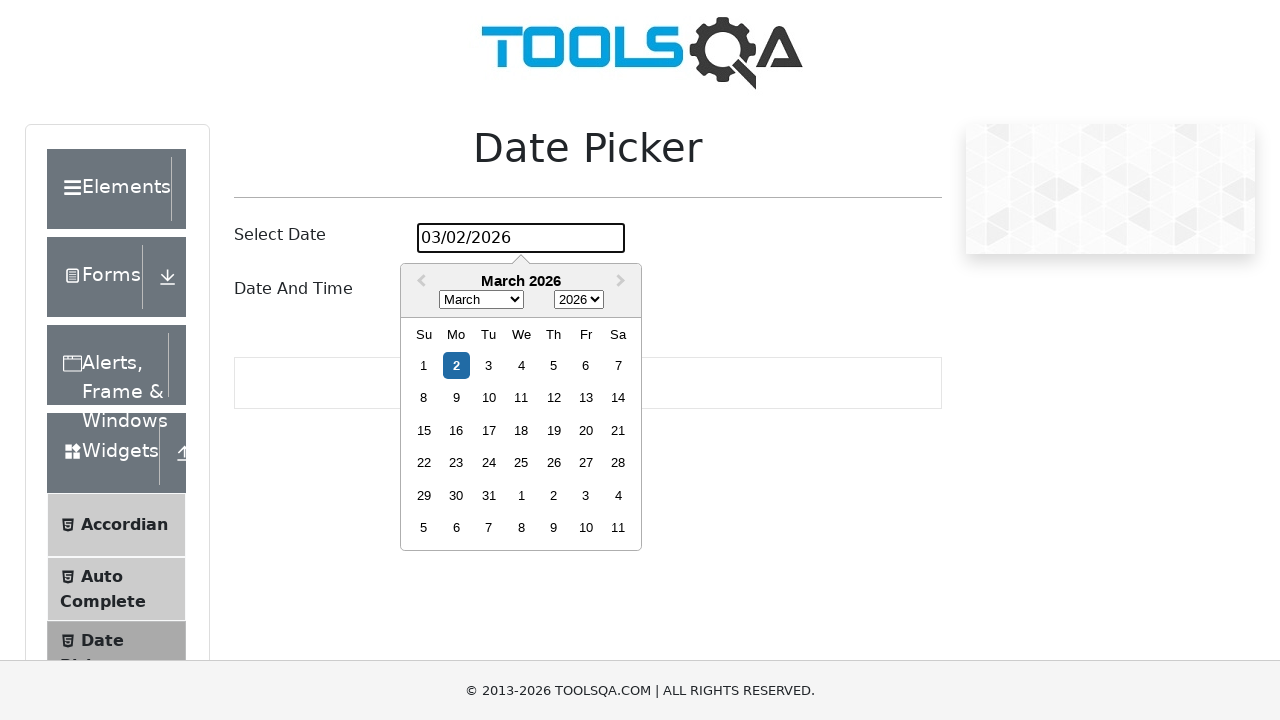

Selected all text in date input field on #datePickerMonthYearInput
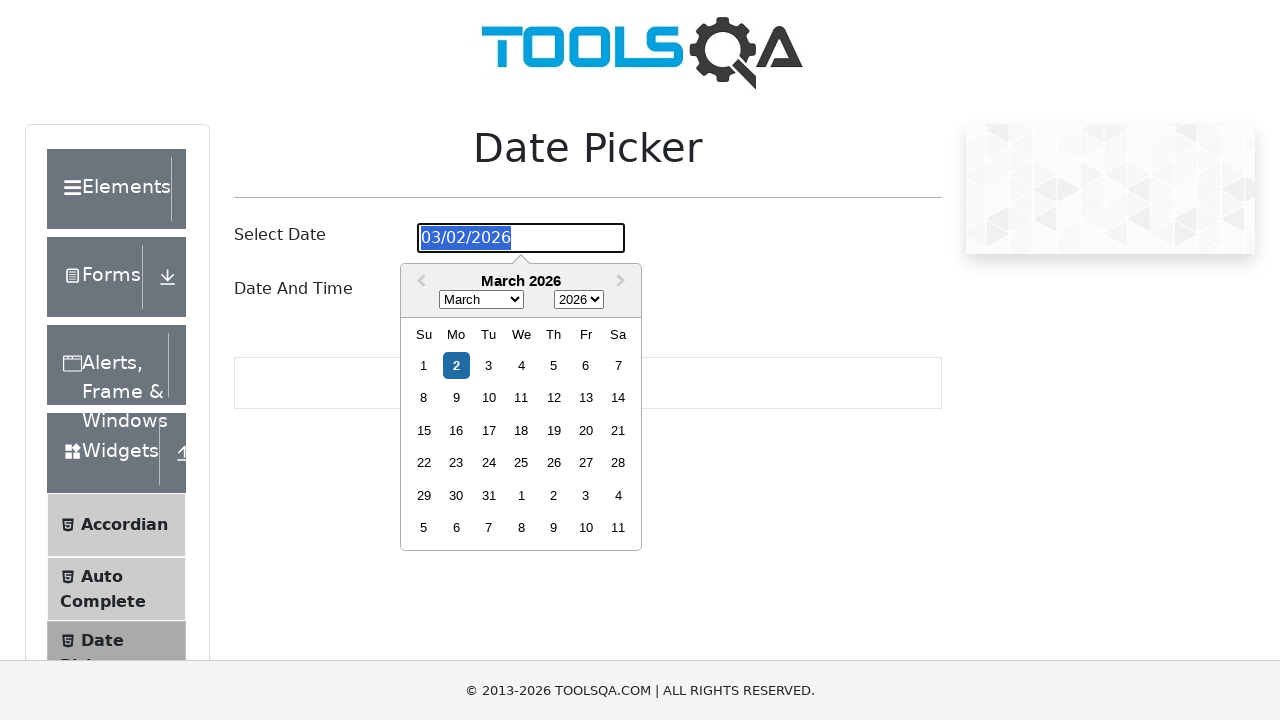

Entered date '08/20/2025' in date picker on #datePickerMonthYearInput
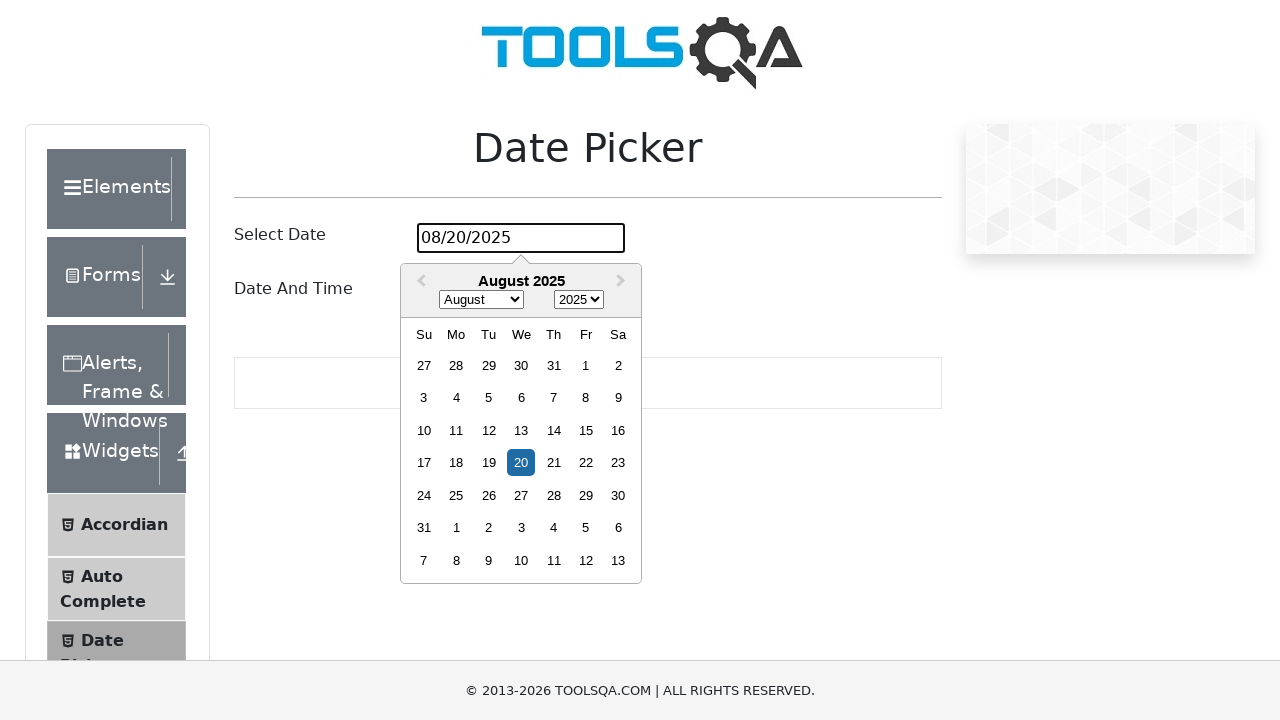

Pressed Enter to confirm date selection on #datePickerMonthYearInput
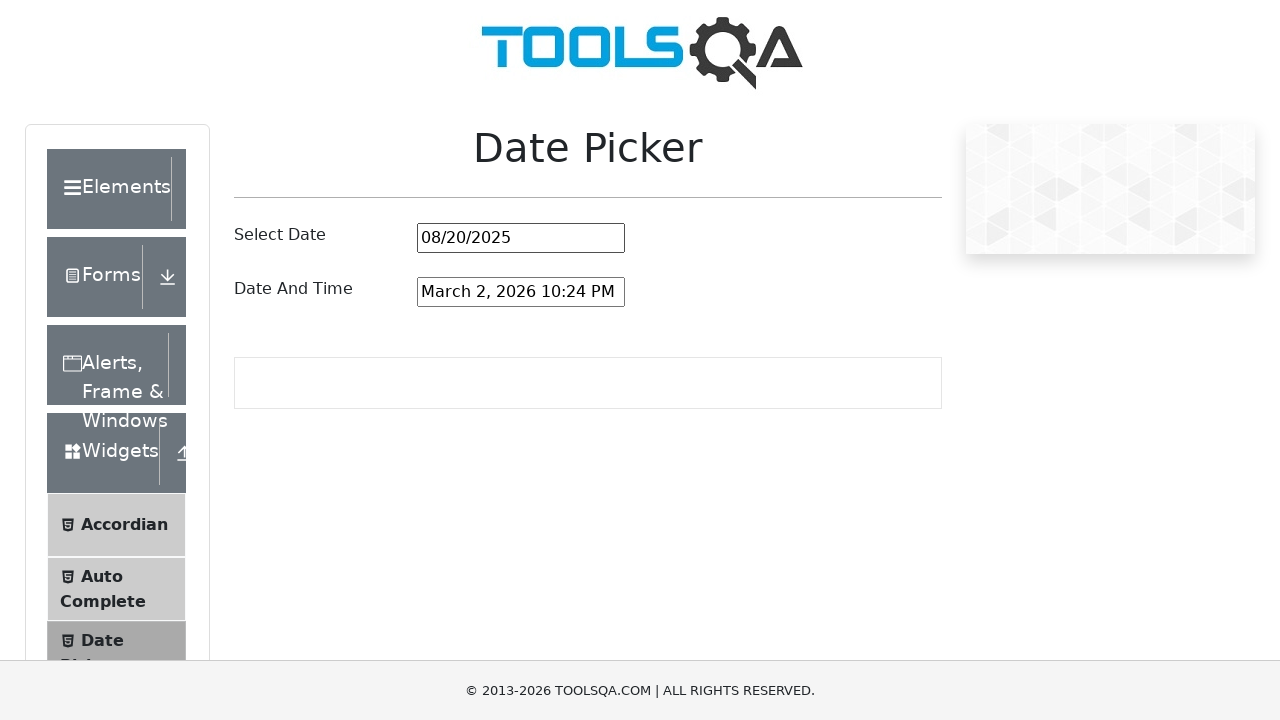

Clicked on date and time picker input field at (521, 292) on #dateAndTimePickerInput
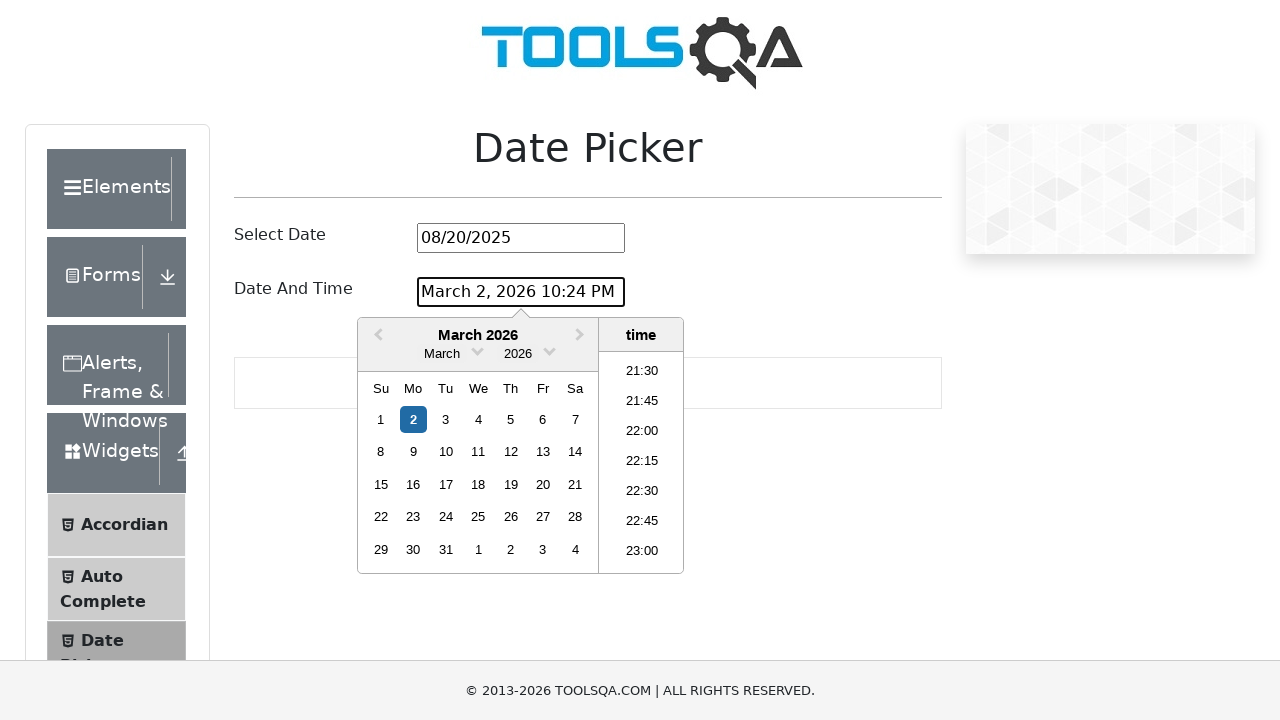

Selected all text in date and time input field on #dateAndTimePickerInput
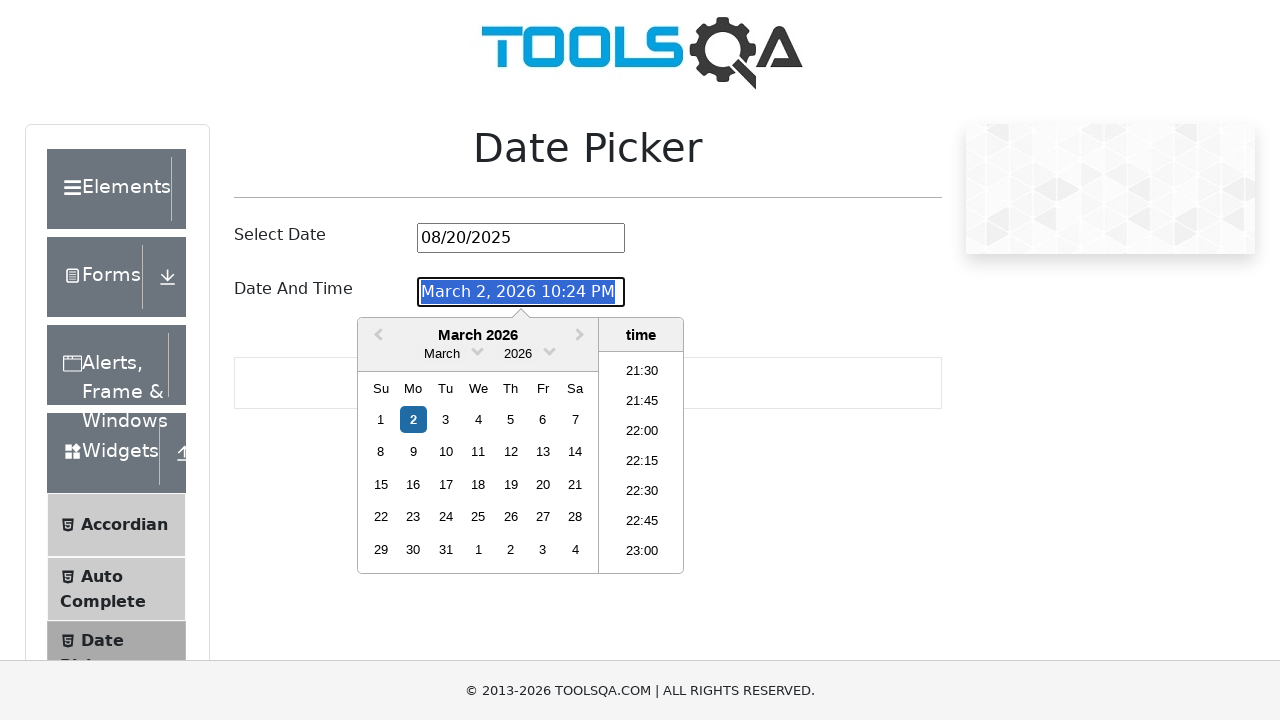

Entered date and time 'August 20, 2025 10:30 AM' in date-time picker on #dateAndTimePickerInput
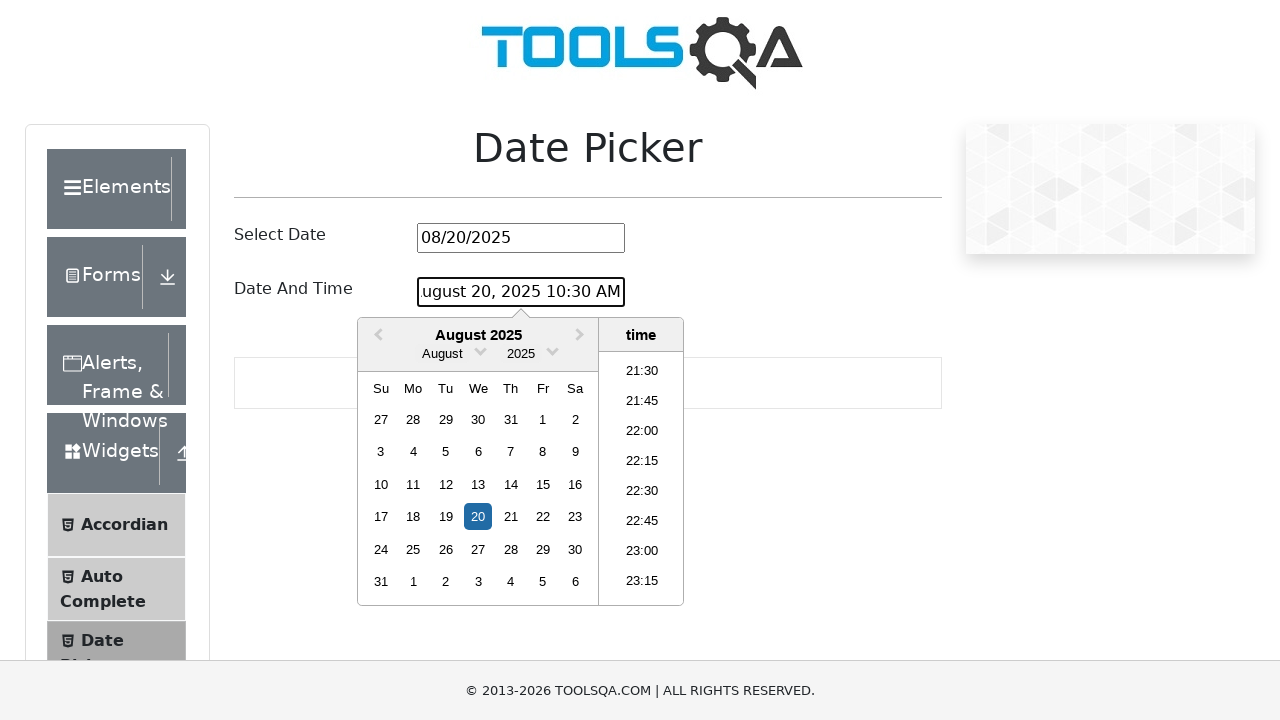

Pressed Enter to confirm date-time selection on #dateAndTimePickerInput
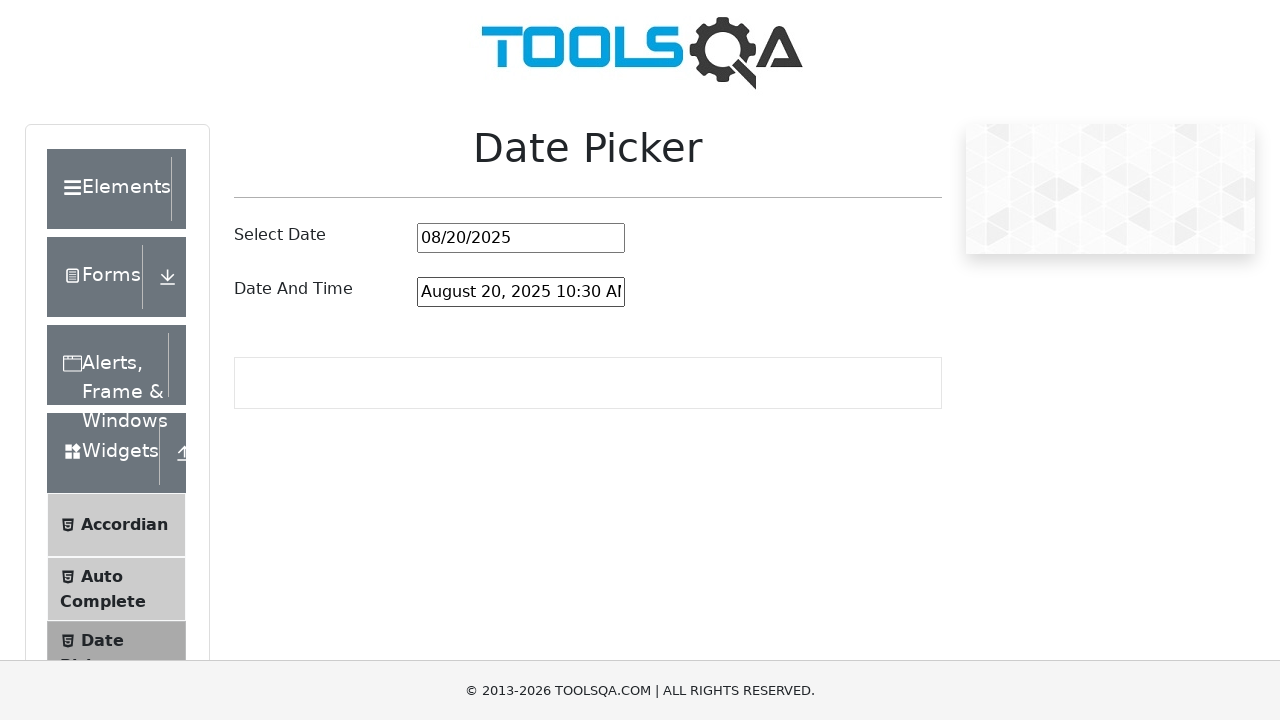

Waited for input to be processed
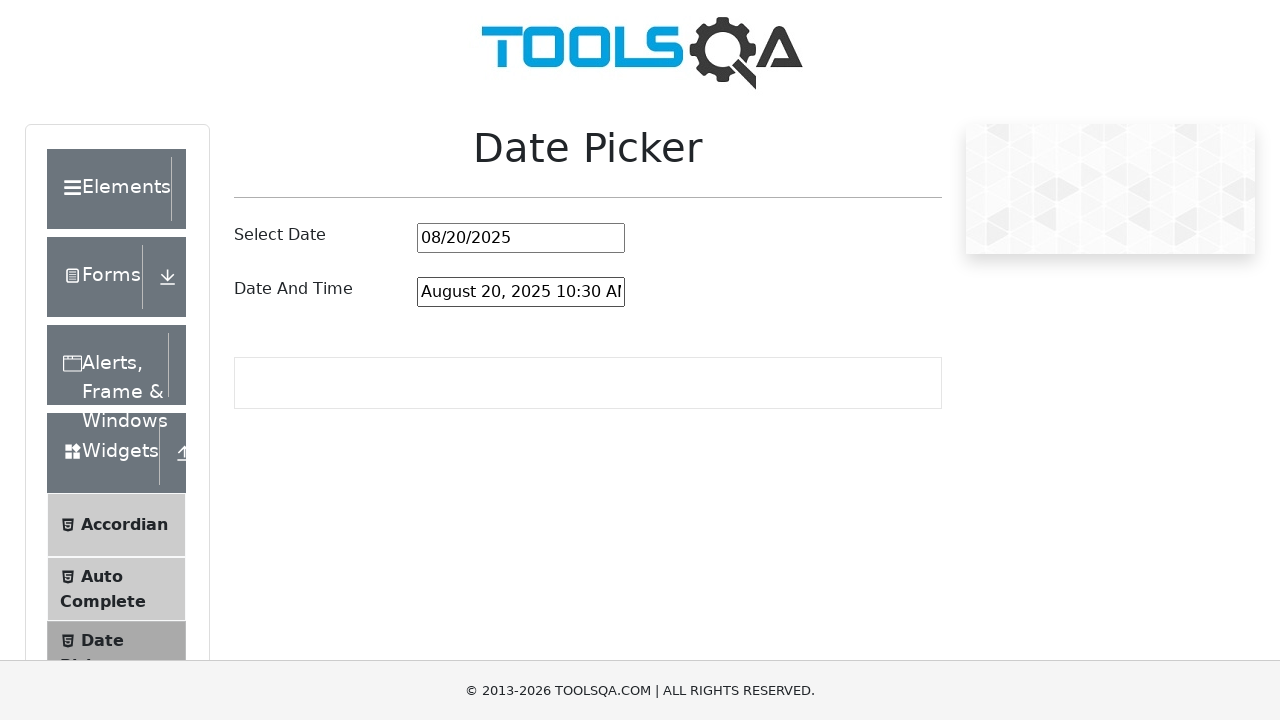

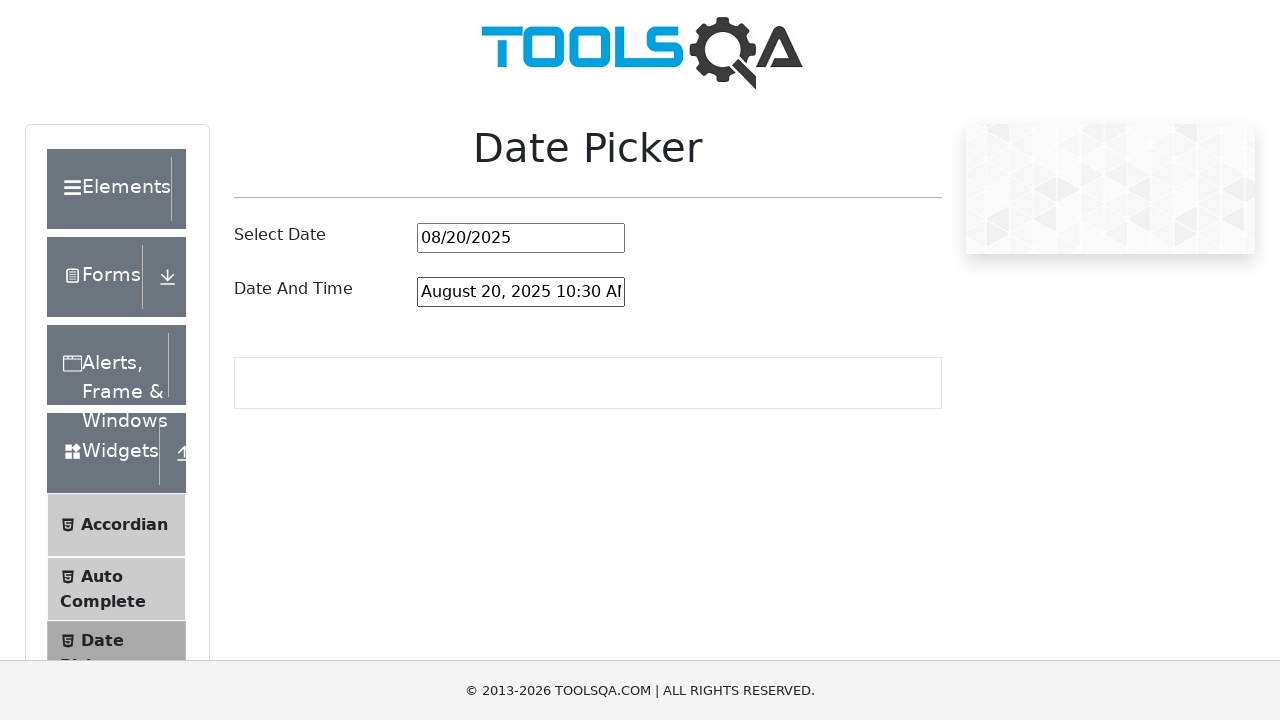